Tests checkbox functionality by navigating to the Checkboxes page, verifying the page title, checking checkbox selection state, then navigates to File Upload page and verifies its content. Note: The file upload action is omitted as it requires a local file that won't exist in a clean environment.

Starting URL: http://the-internet.herokuapp.com/

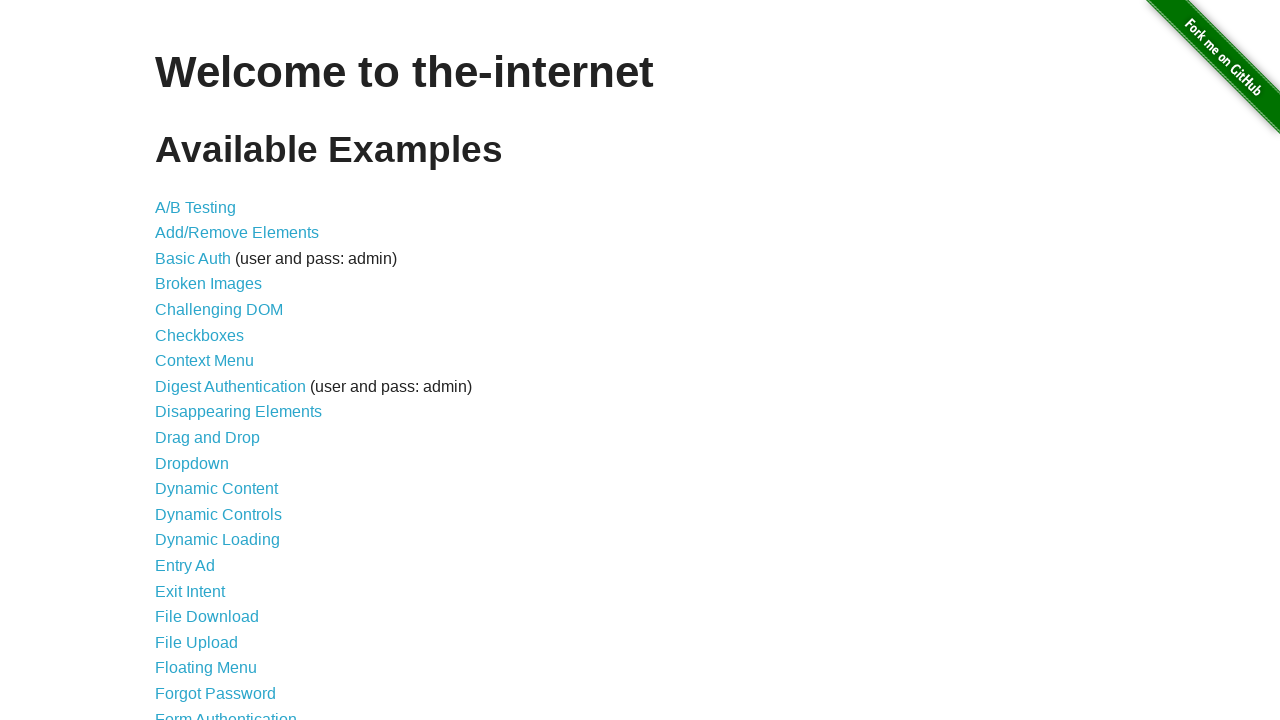

Clicked on Checkboxes link at (200, 335) on text=Checkboxes
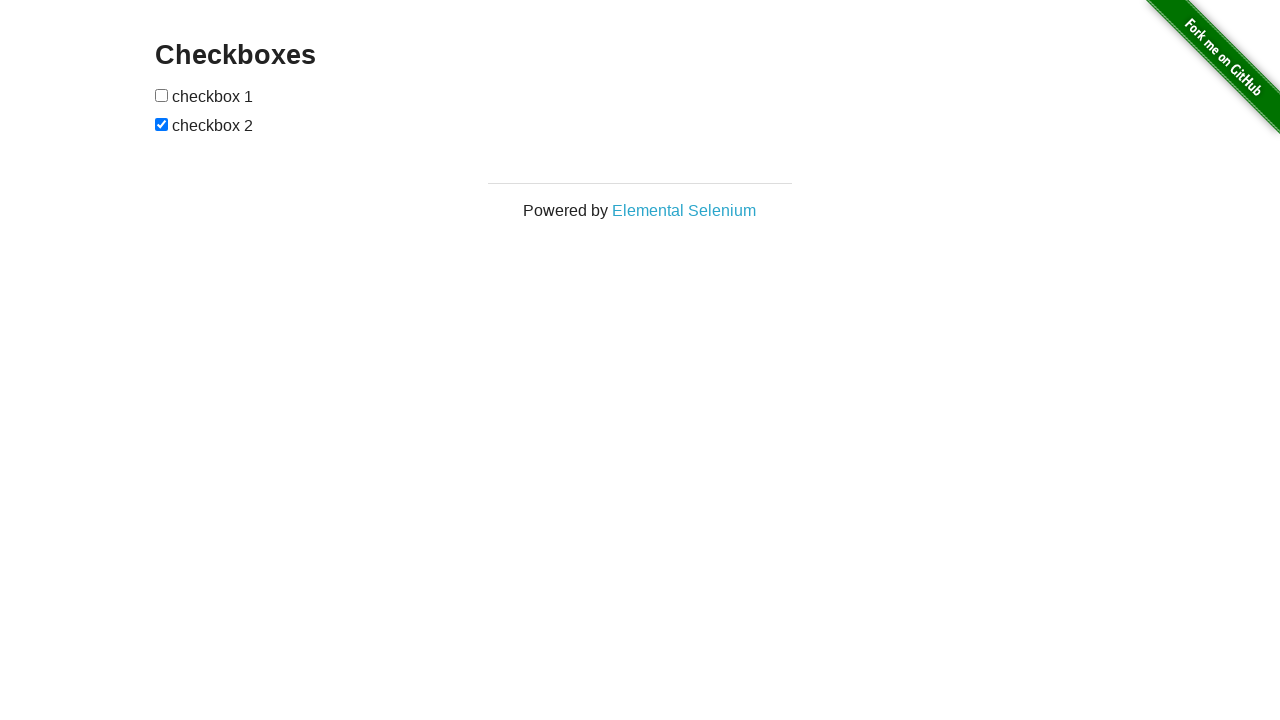

Checkboxes page heading loaded
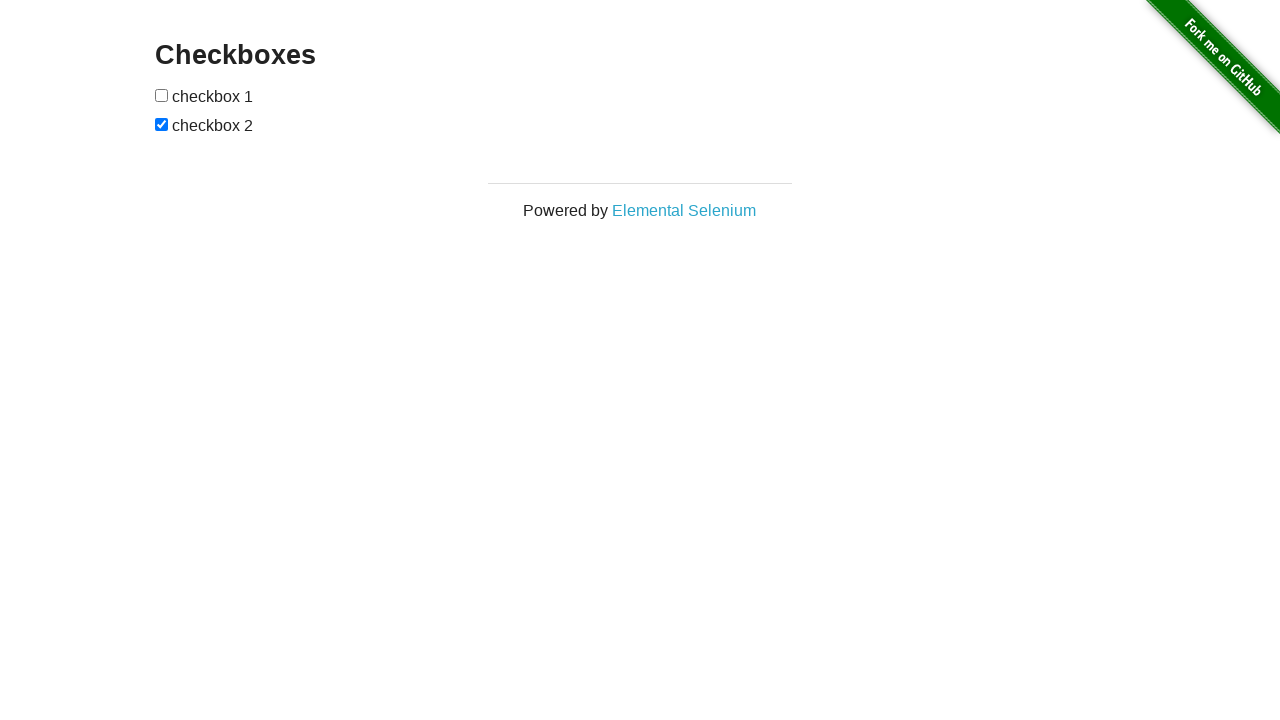

Retrieved Checkboxes page heading text
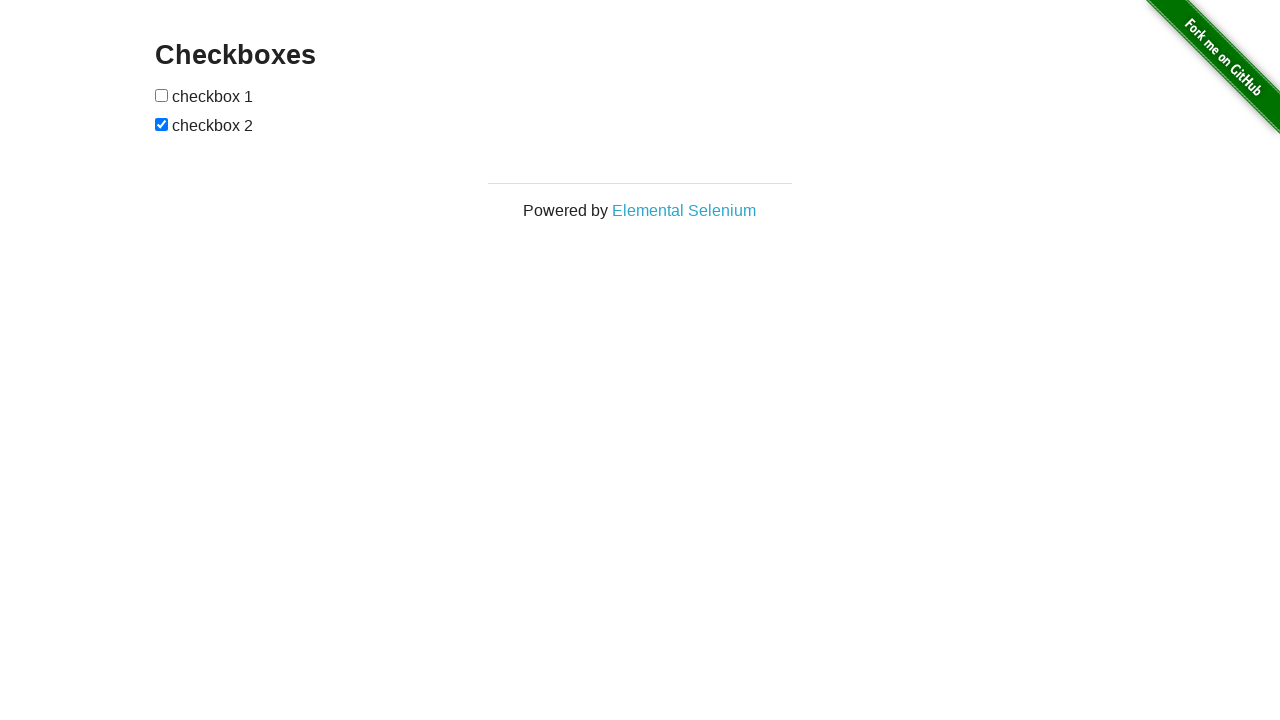

Verified heading text is 'Checkboxes'
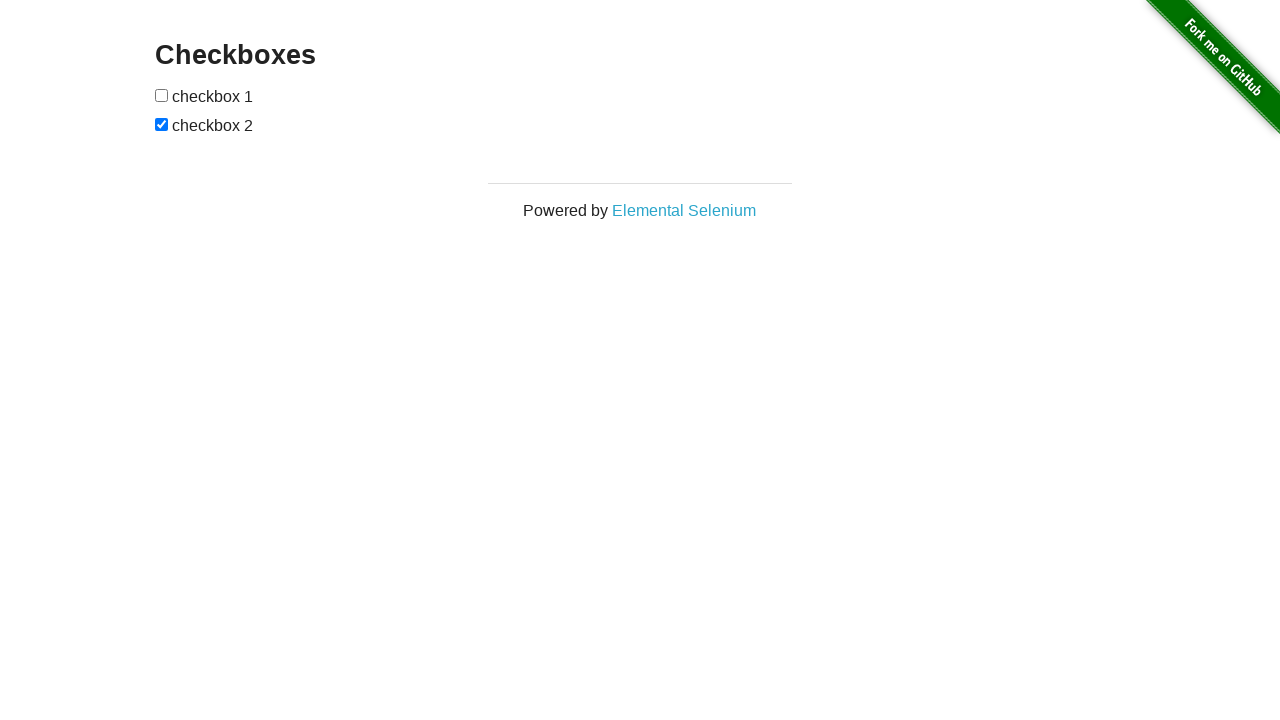

Located checkbox 2 element
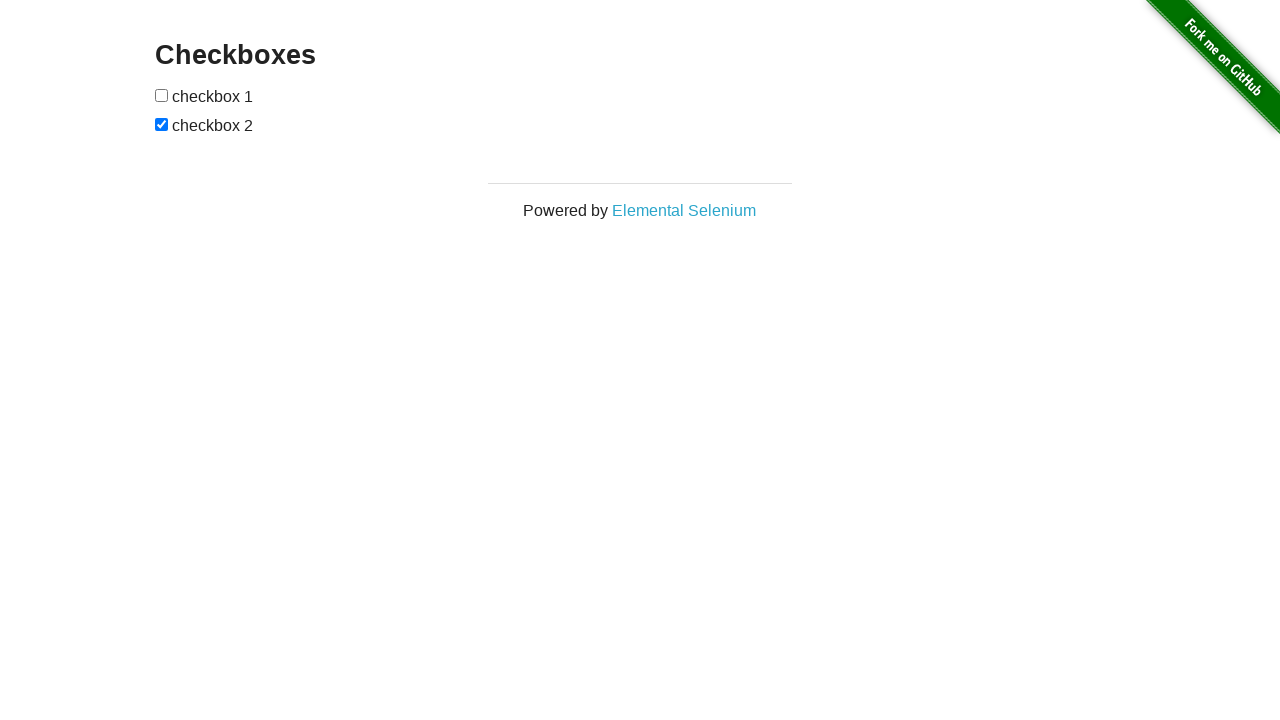

Checked checkbox 2 selection state: True
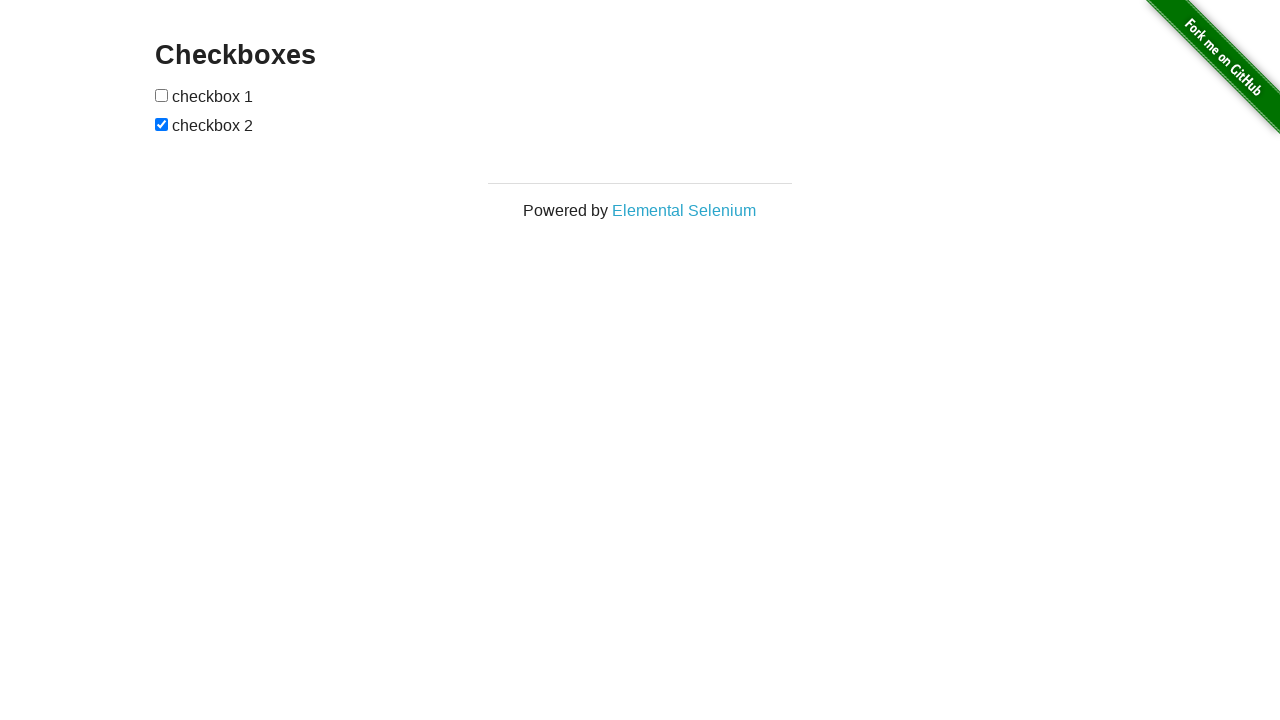

Navigated back to home page
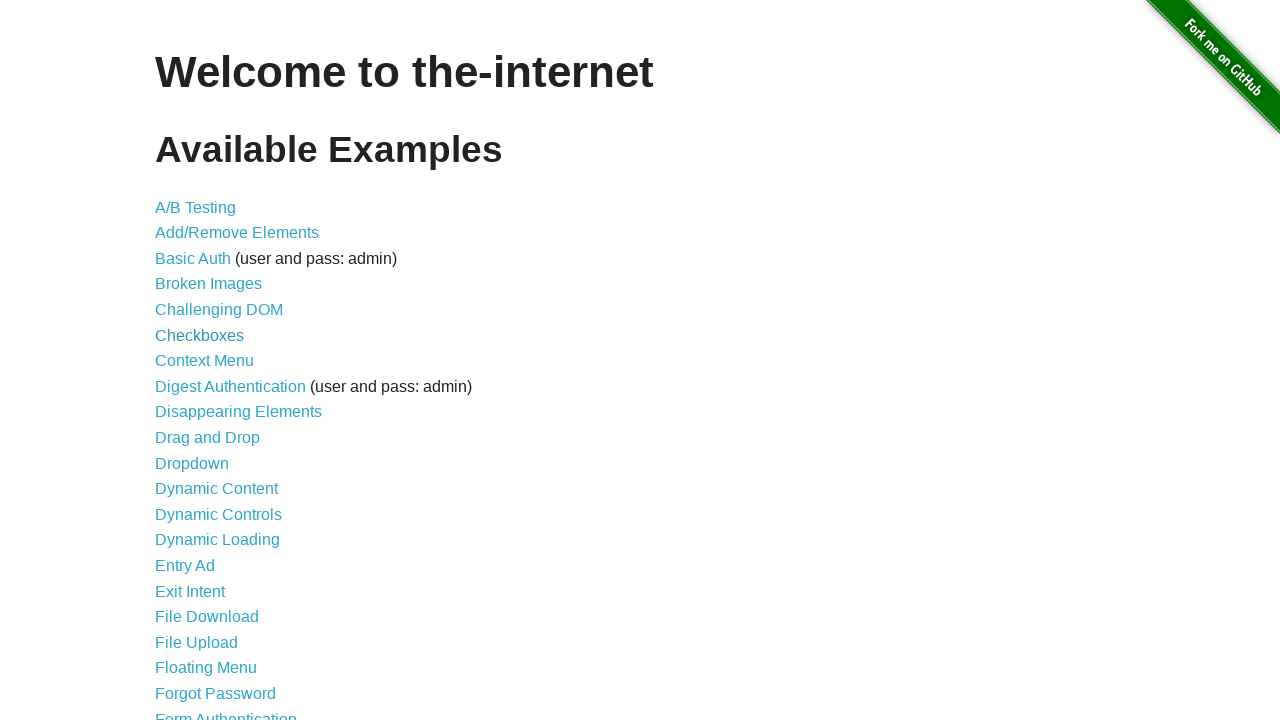

Clicked on File Upload link at (196, 642) on text=File Upload
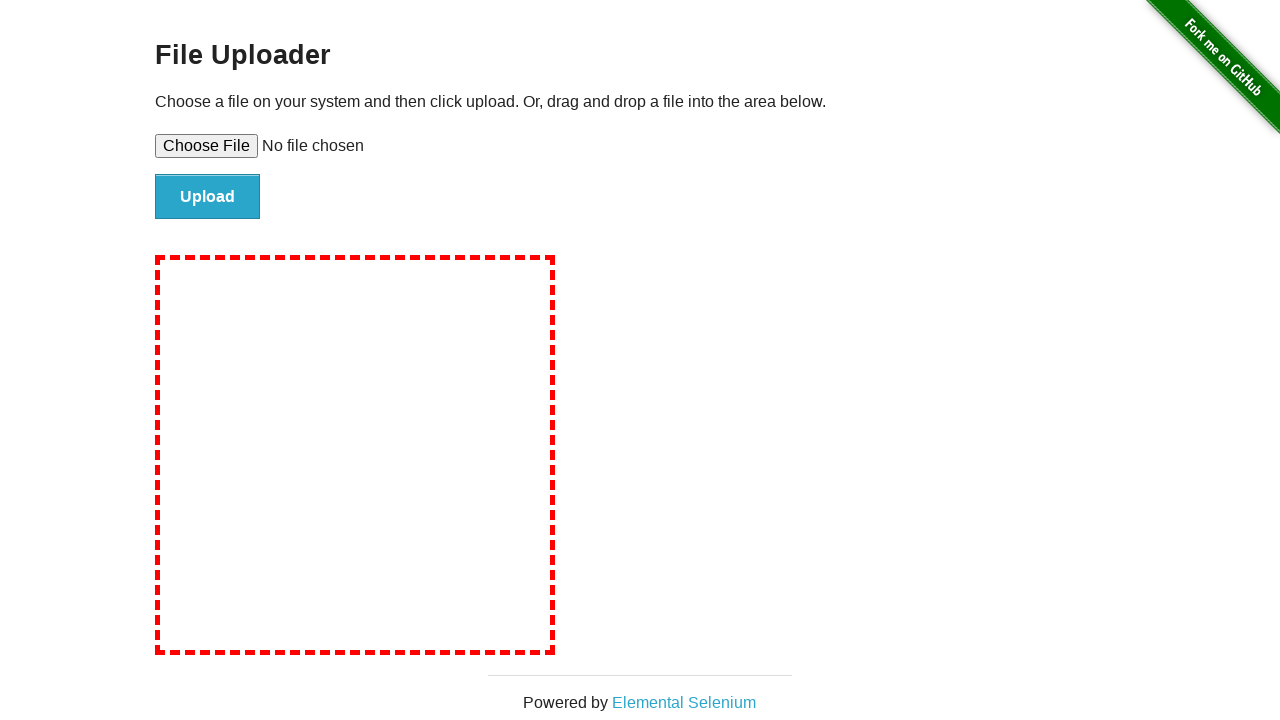

File Upload page loaded with 'File Uploader' text
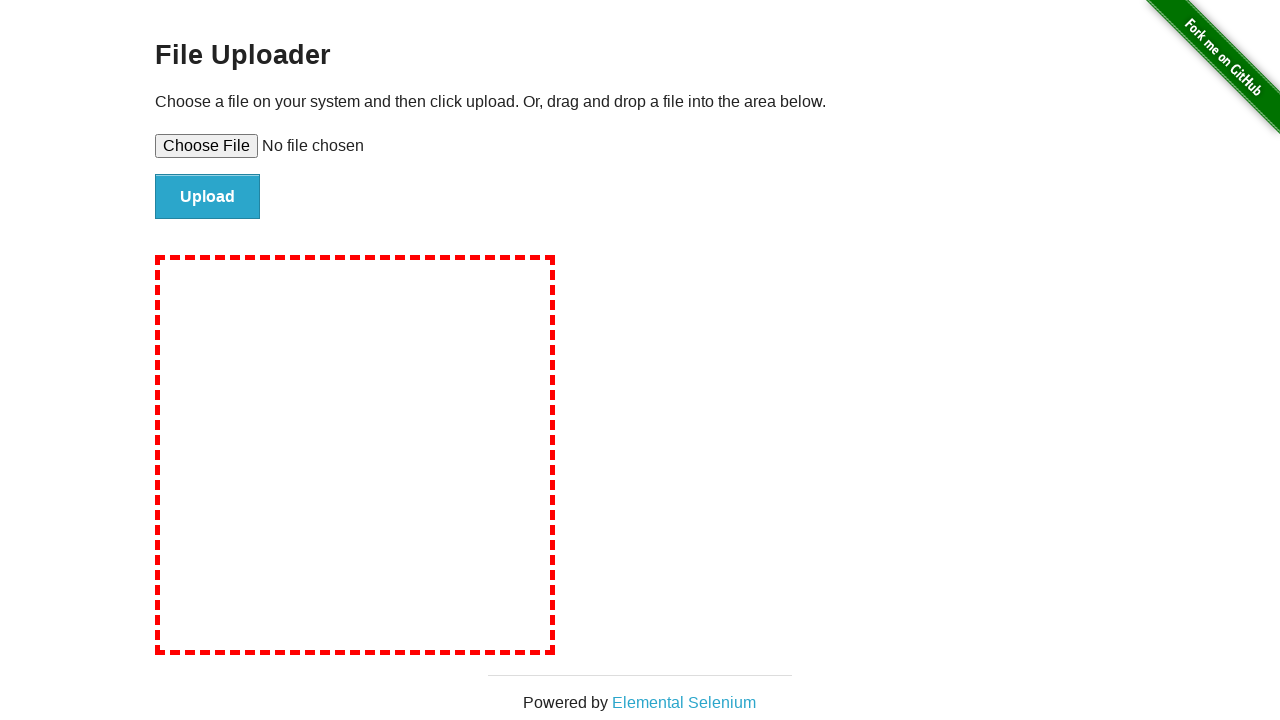

Verified 'File Uploader' text is present in page content
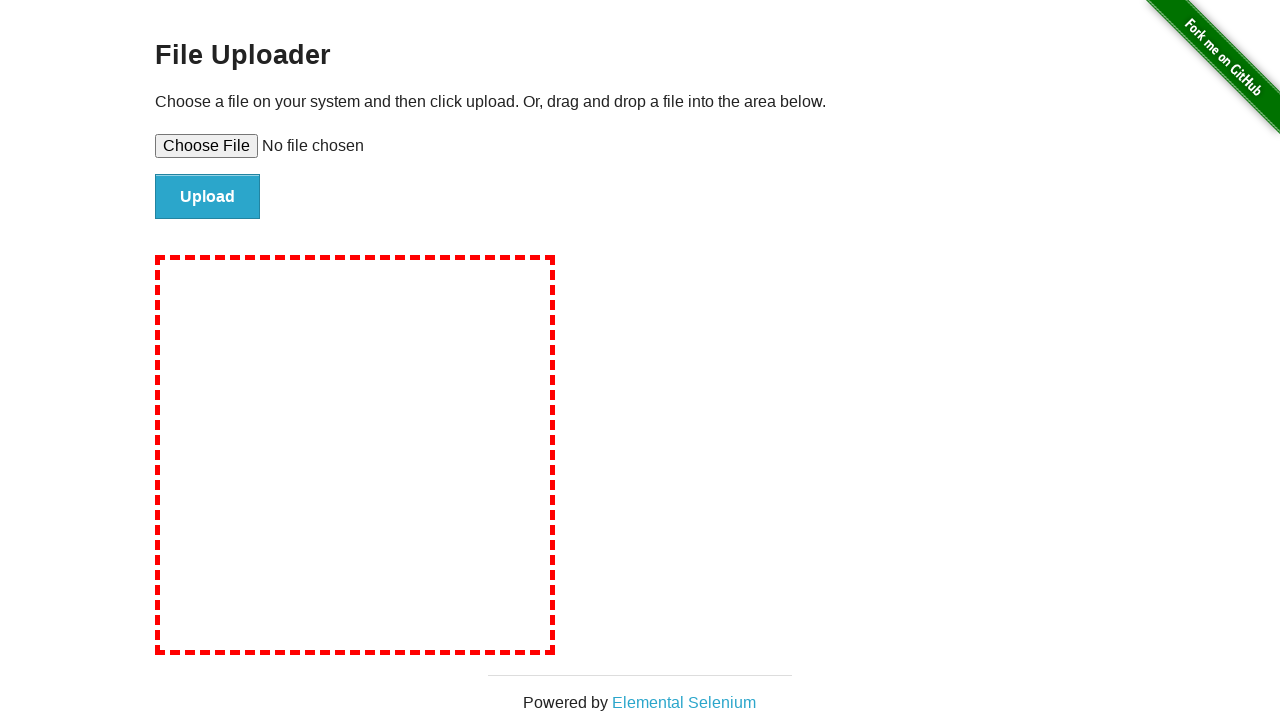

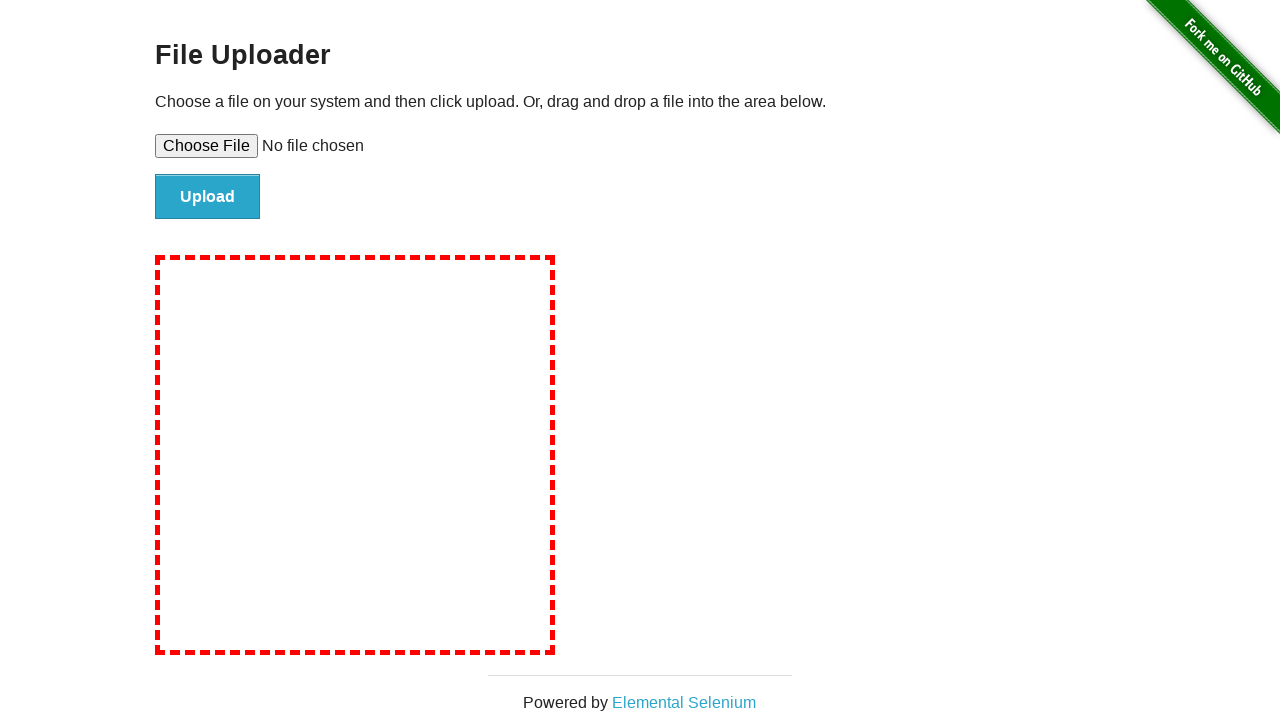